Tests radio button functionality by clicking the "Yes" radio button and verifying that the selection confirmation text appears showing "Yes" was selected.

Starting URL: https://demoqa.com/radio-button

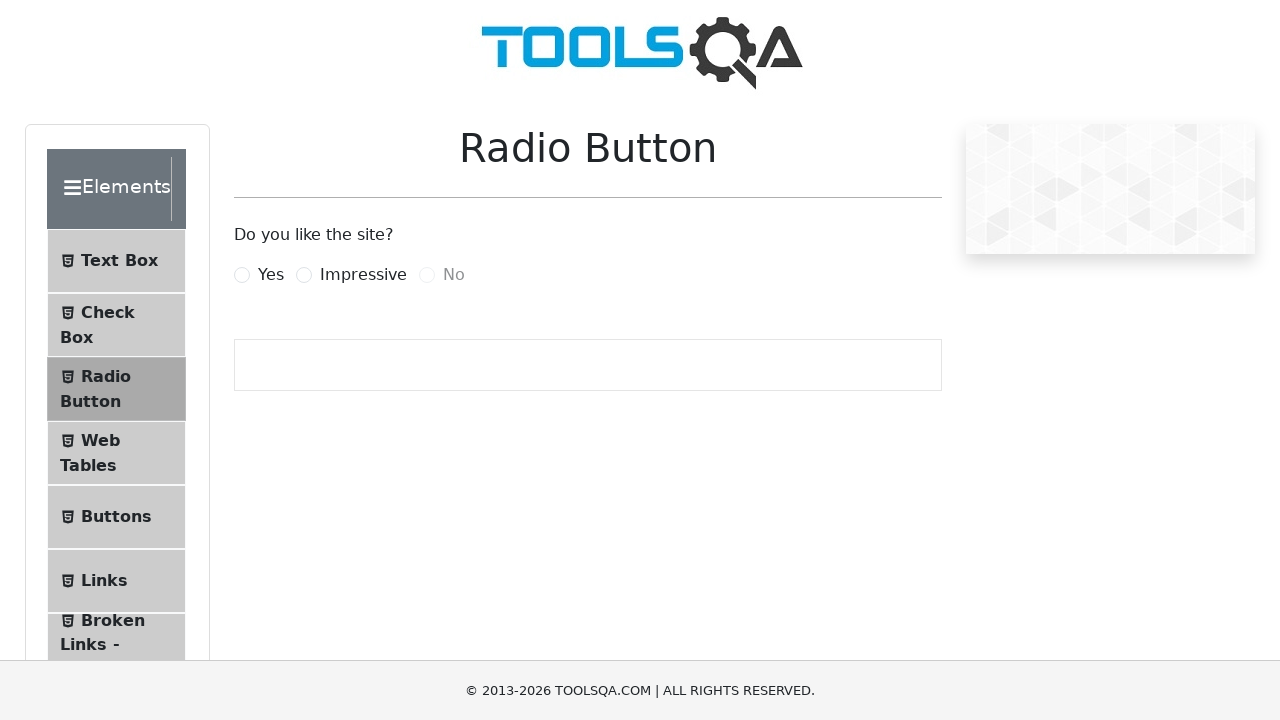

Clicked the 'Yes' radio button at (271, 275) on label[for='yesRadio']
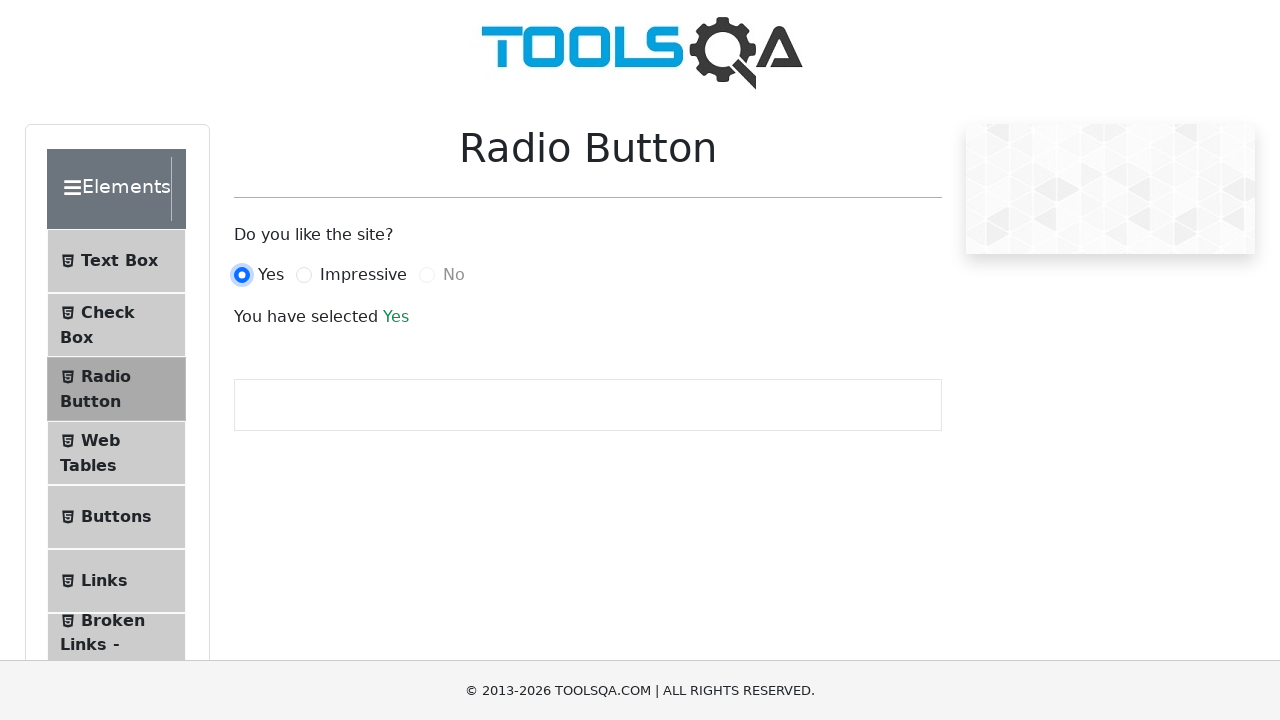

Success message appeared
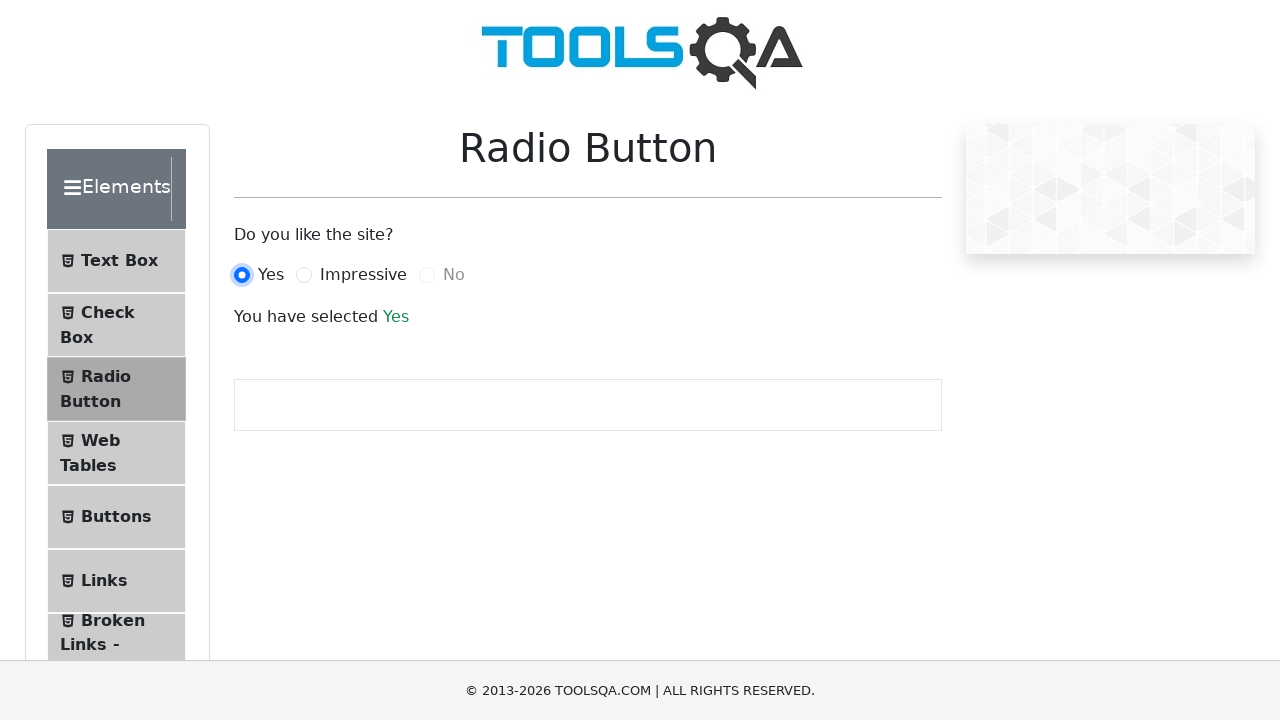

Retrieved success message text
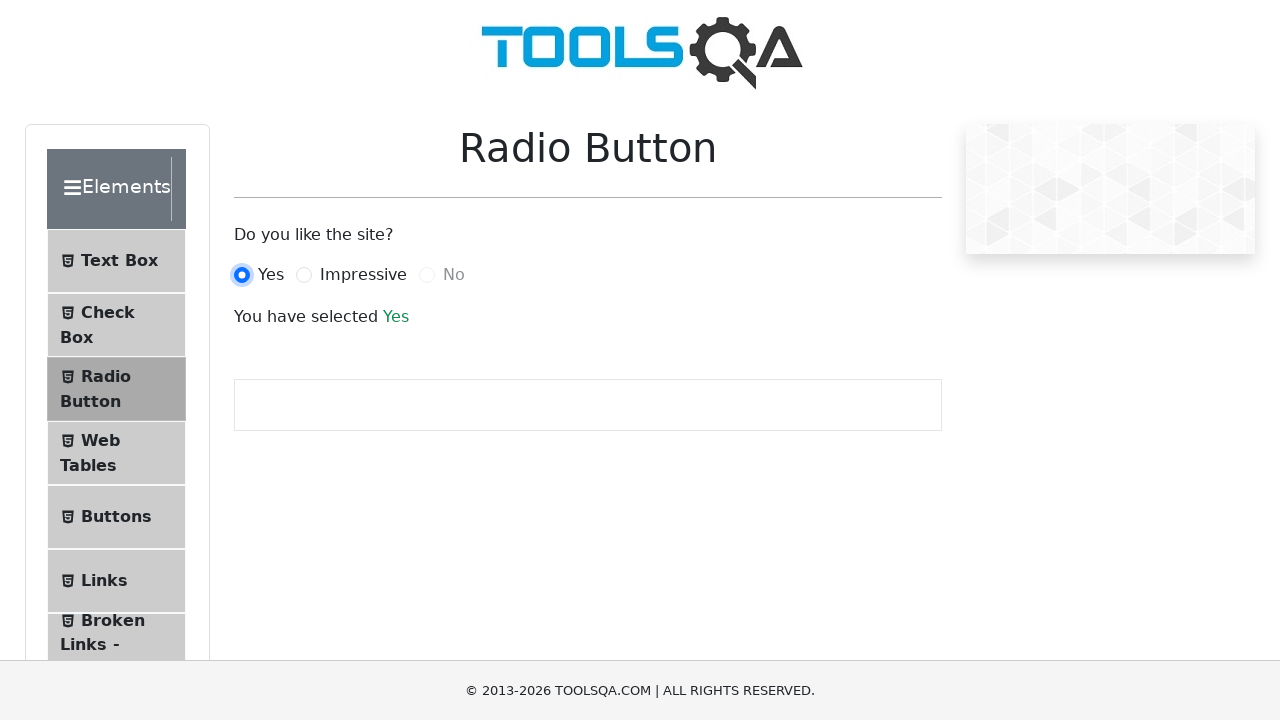

Verified 'Yes' is displayed in the success message
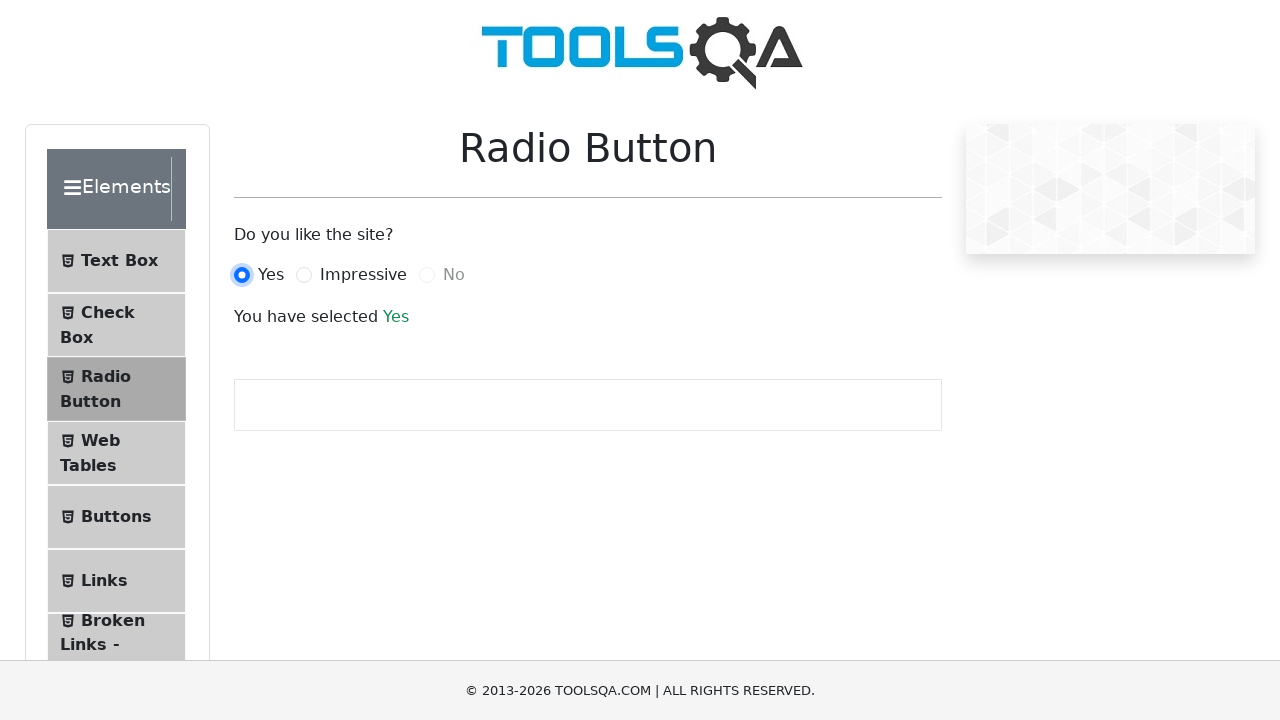

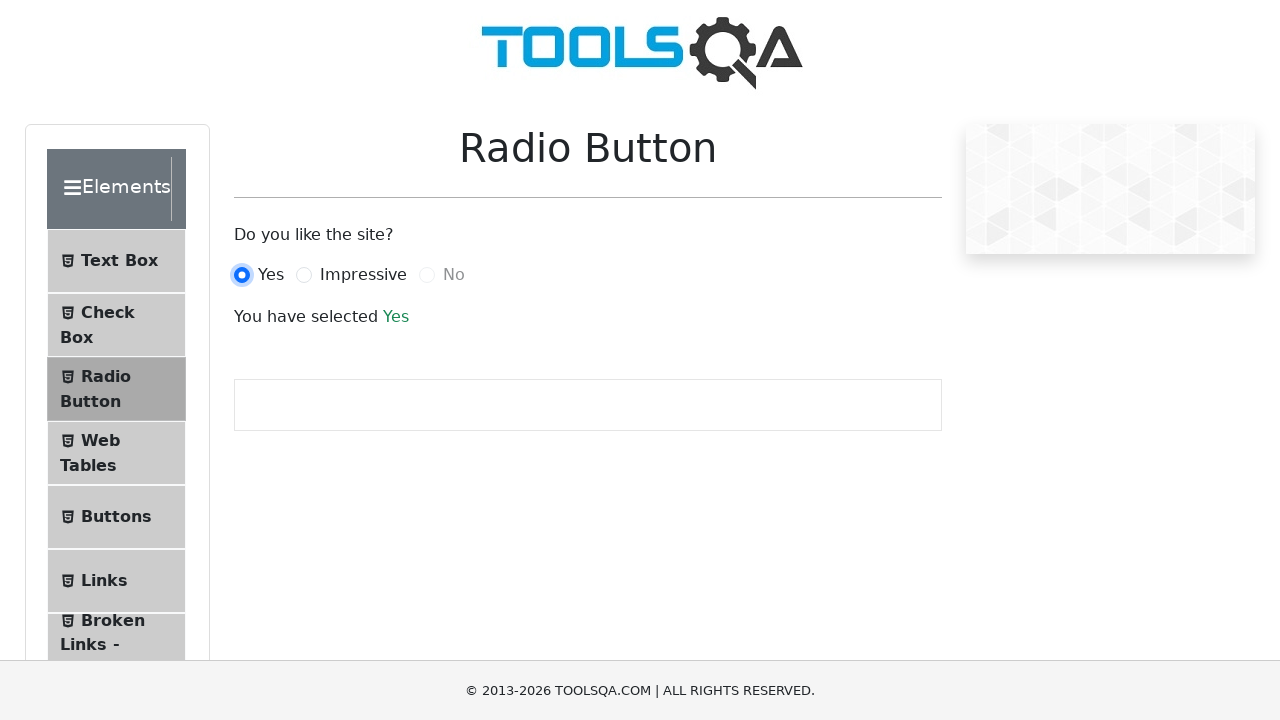